Tests checkbox functionality by checking three checkboxes using different methods (locator+click, check, locator+check), then unchecking them using corresponding methods (locator+click, uncheck, locator+uncheck)

Starting URL: https://demoqa.com/automation-practice-form

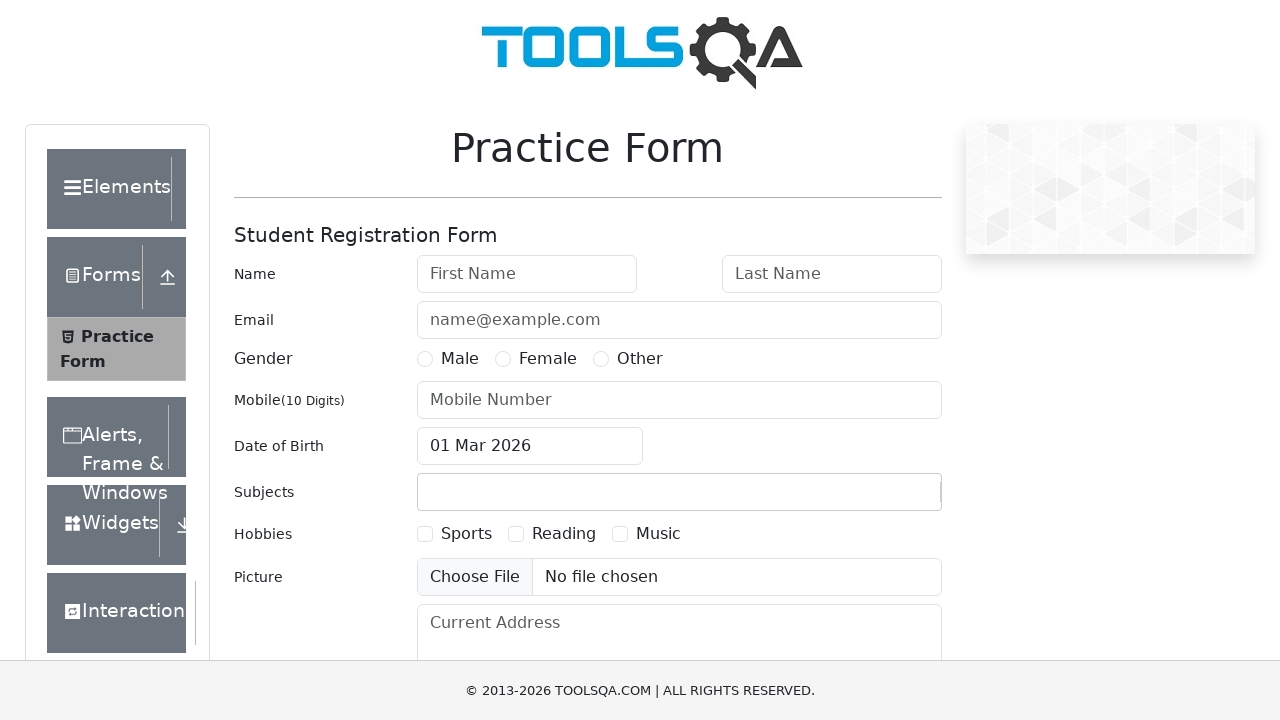

Clicked Sports checkbox using locator() + click() at (466, 534) on text=Sports
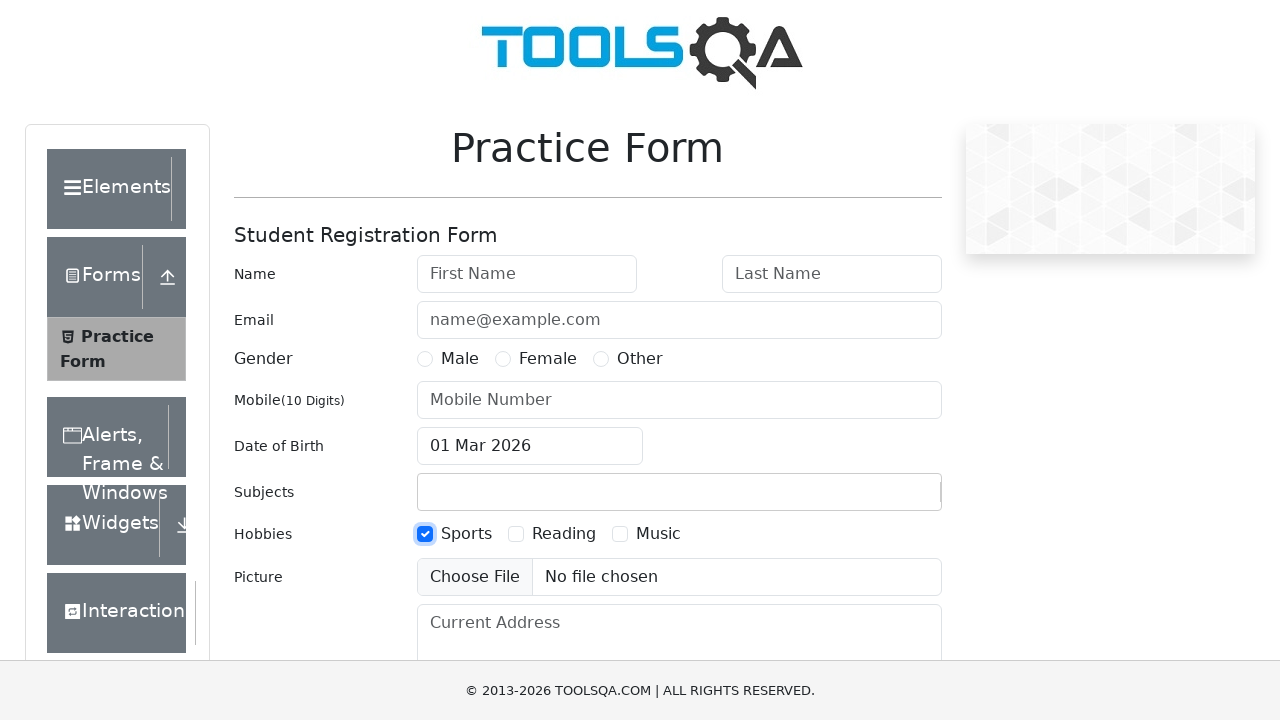

Checked Reading checkbox using check() method at (564, 534) on text=Reading
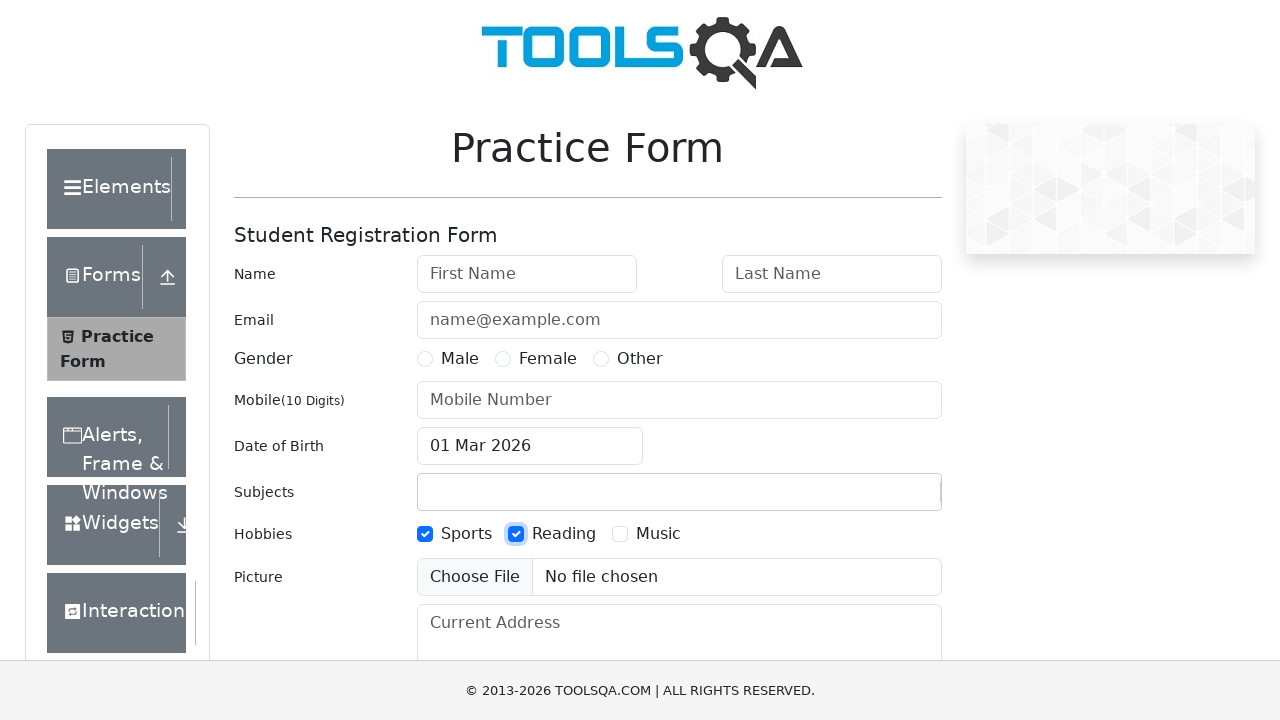

Checked Music checkbox using locator() + check() at (658, 534) on text=Music
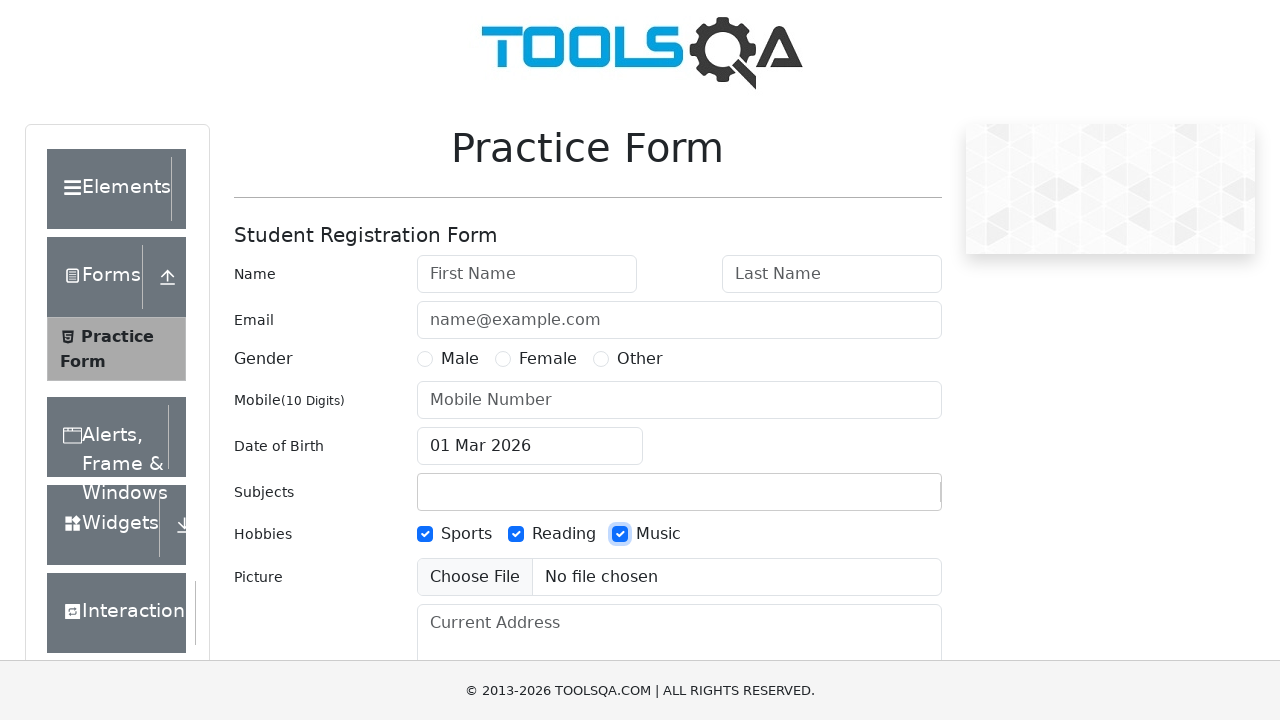

Waited 1000ms to observe checked state
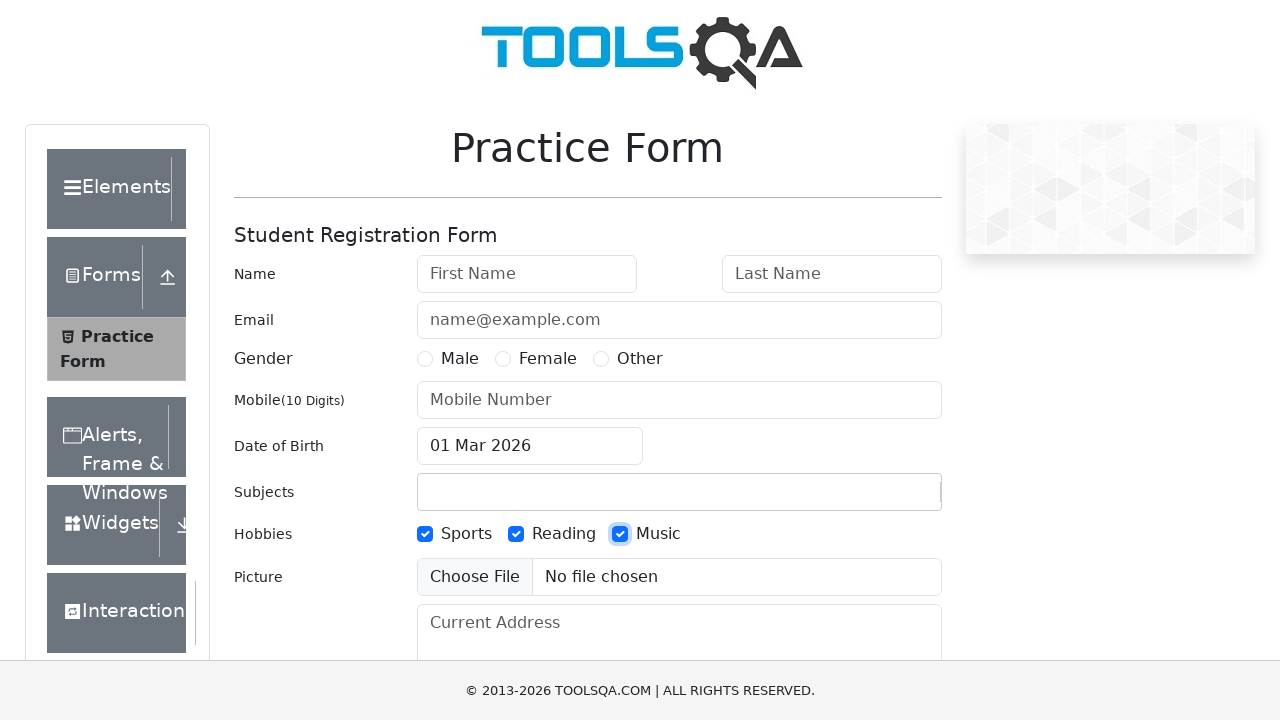

Unchecked Sports checkbox using locator() + click() at (466, 534) on text=Sports
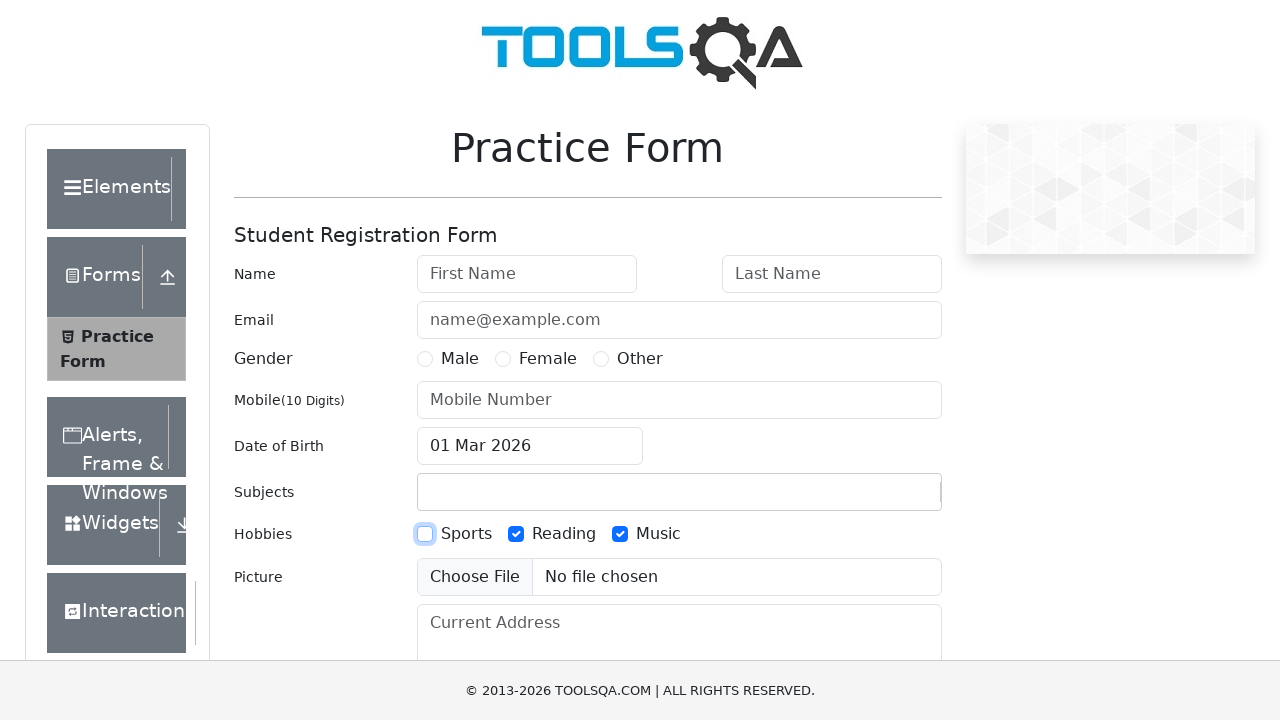

Unchecked Reading checkbox using uncheck() method at (564, 534) on text=Reading
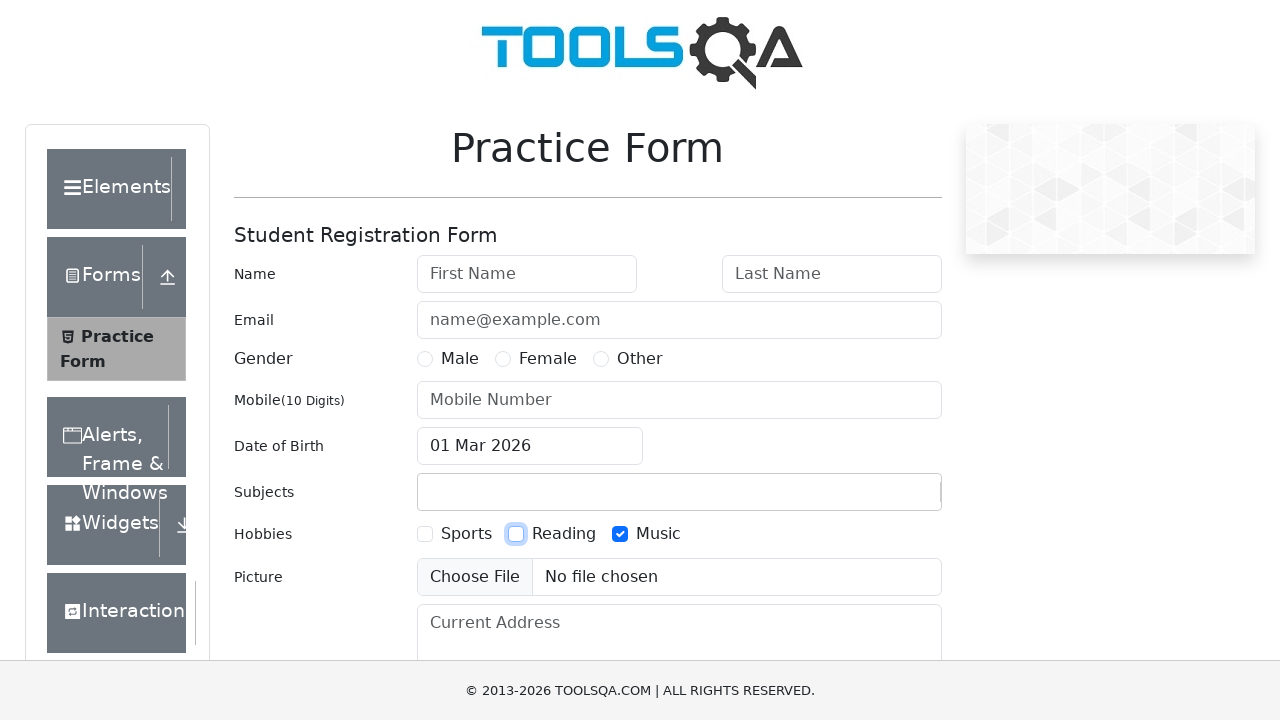

Unchecked Music checkbox using locator() + uncheck() at (658, 534) on text=Music
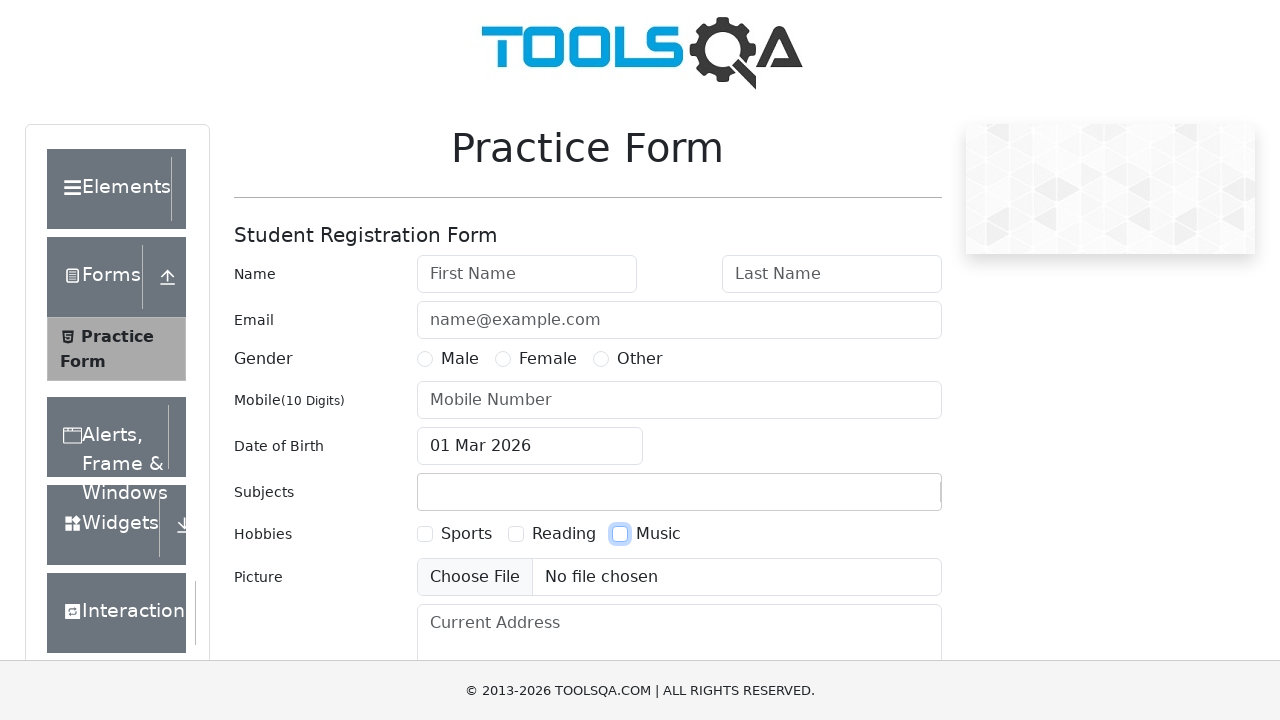

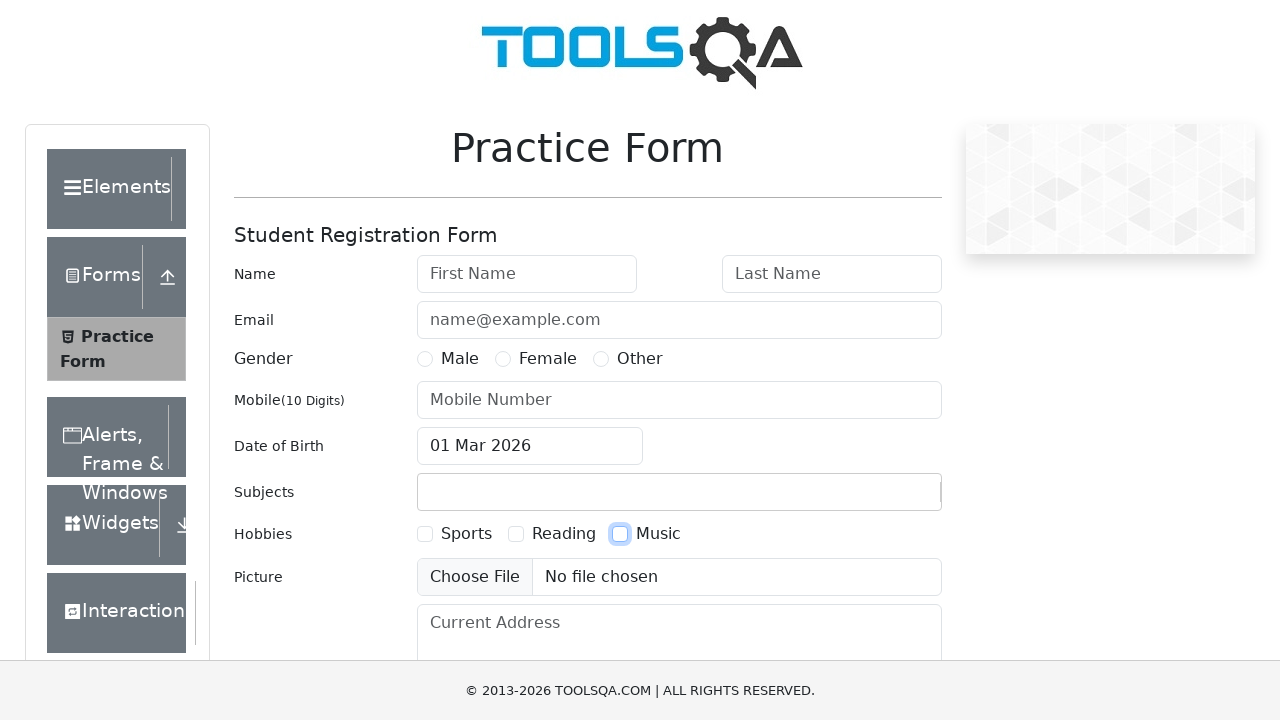